Selects the second radio button (Impressive) on the radio button demo page

Starting URL: https://demoqa.com/radio-button

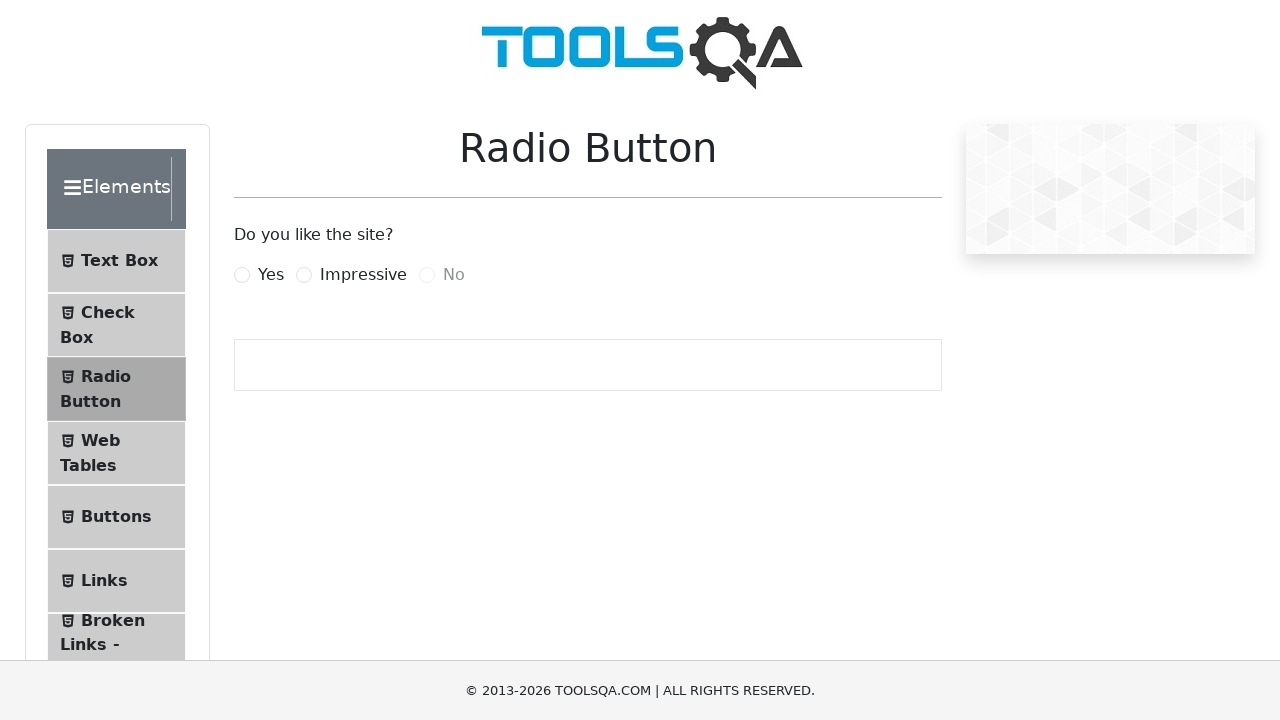

Scrolled page down 600 pixels to reveal radio buttons
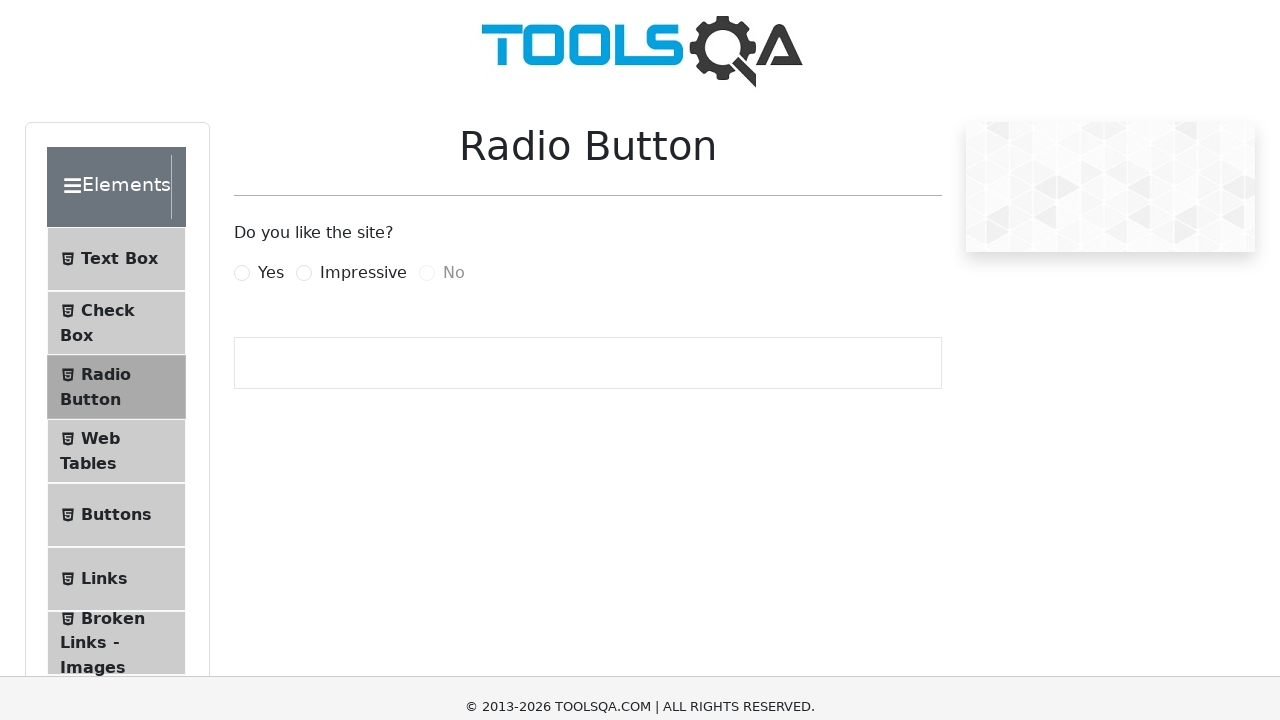

Clicked the Impressive radio button at (363, 12) on xpath=//label[contains(text(),'Impressive')]
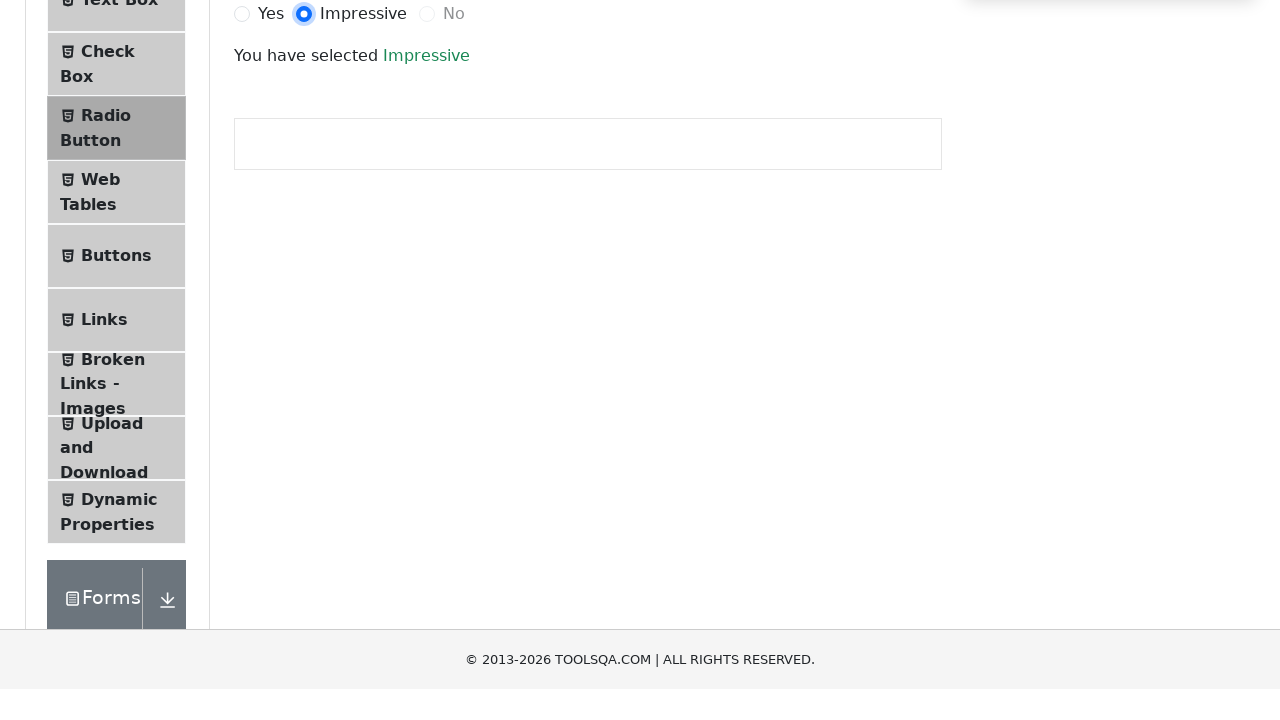

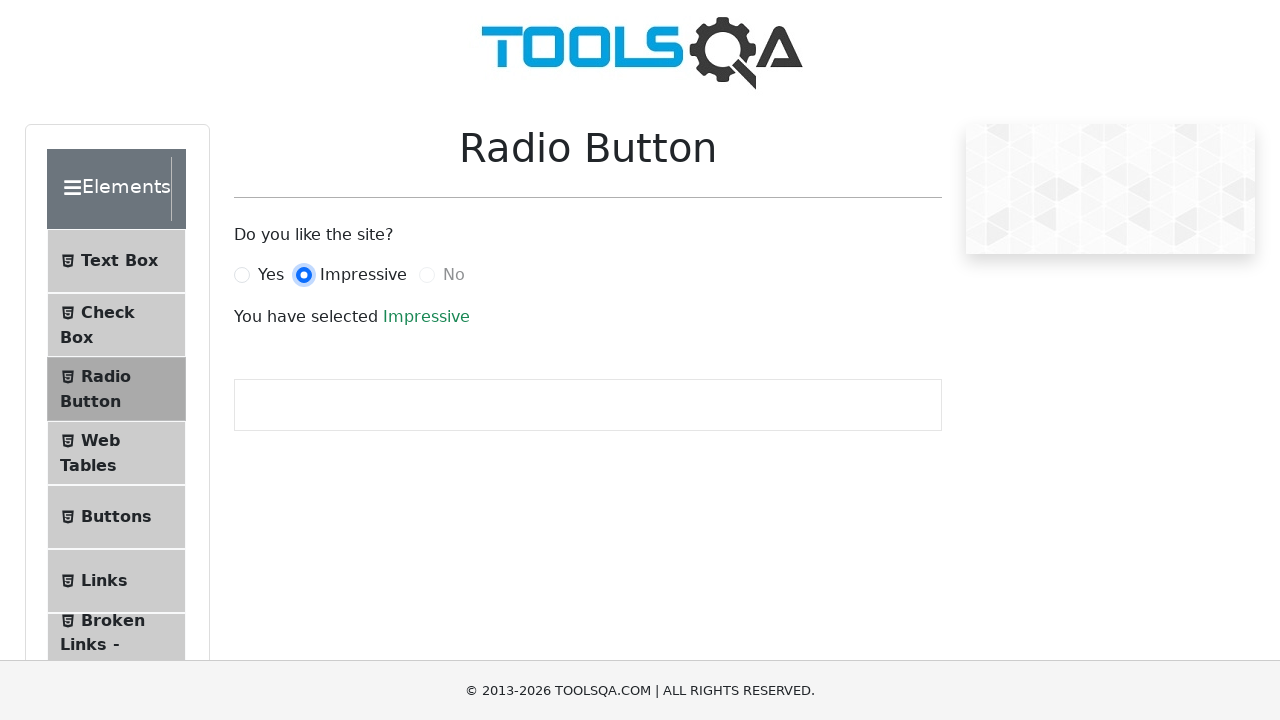